Validates that the OpenCart demo store page loads successfully by verifying the page title is accessible.

Starting URL: http://opencart.abstracta.us/

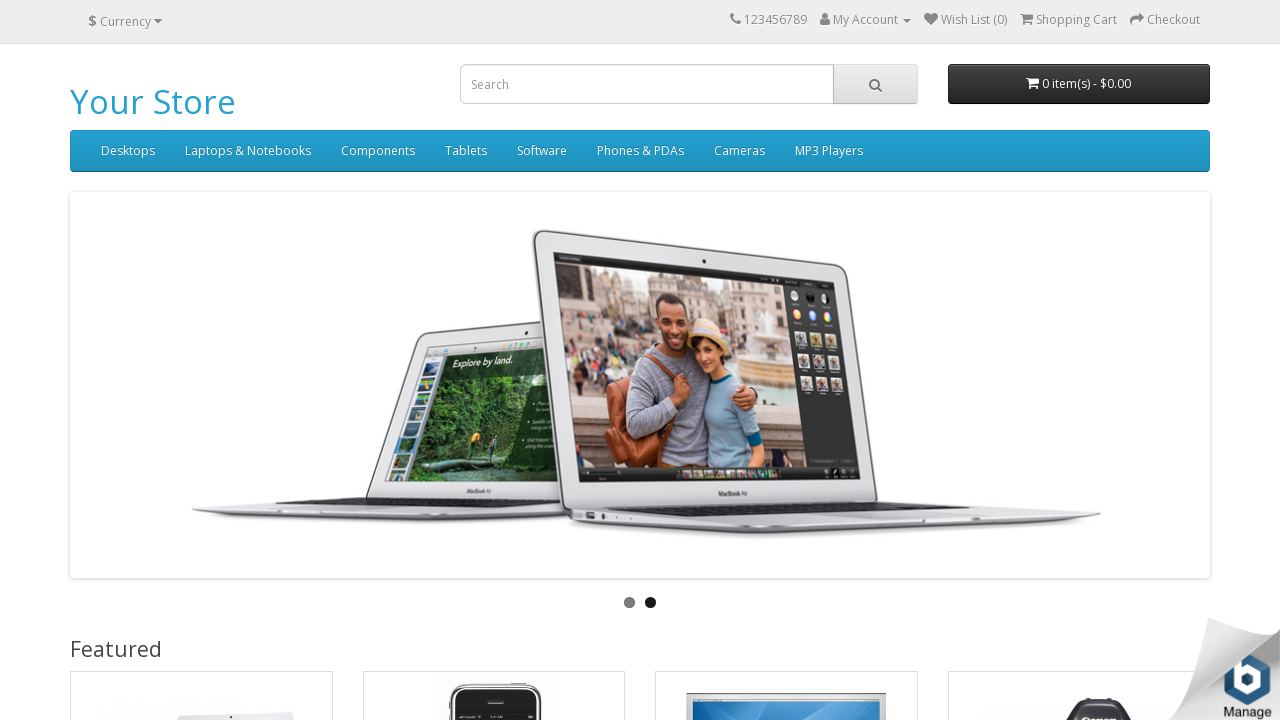

Waited for page to reach domcontentloaded state
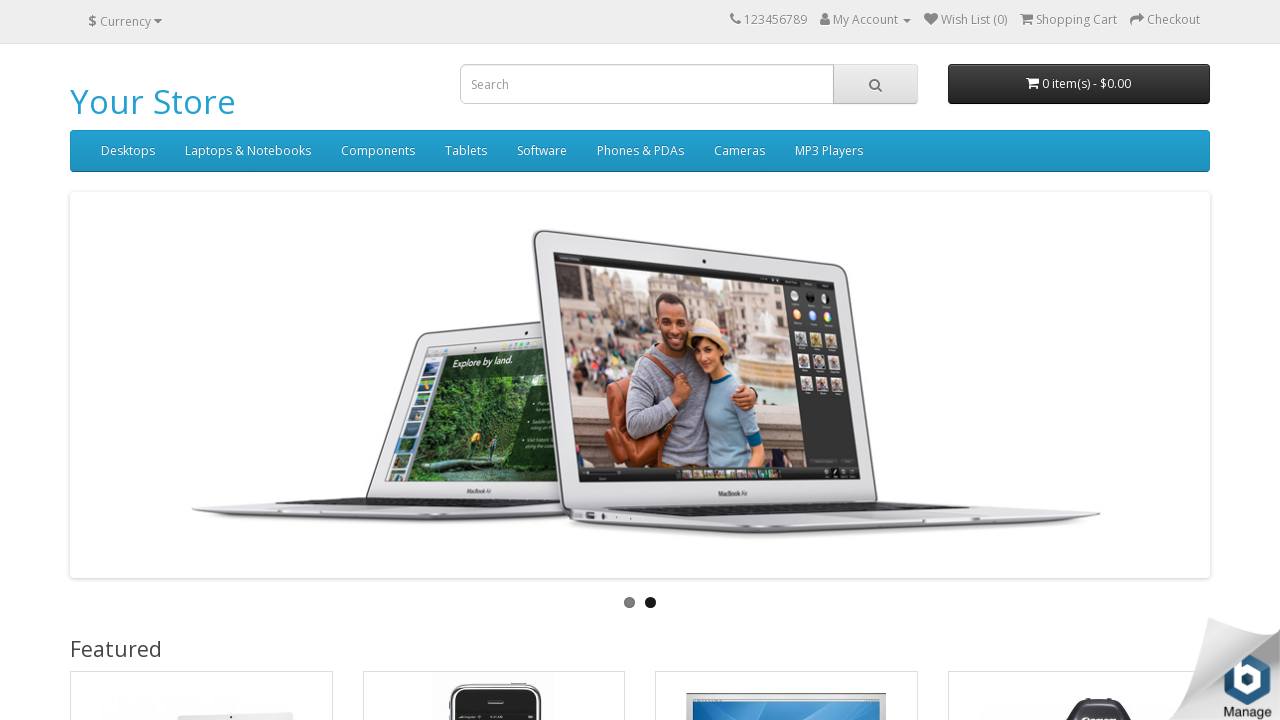

Verified page title contains 'Your Store'
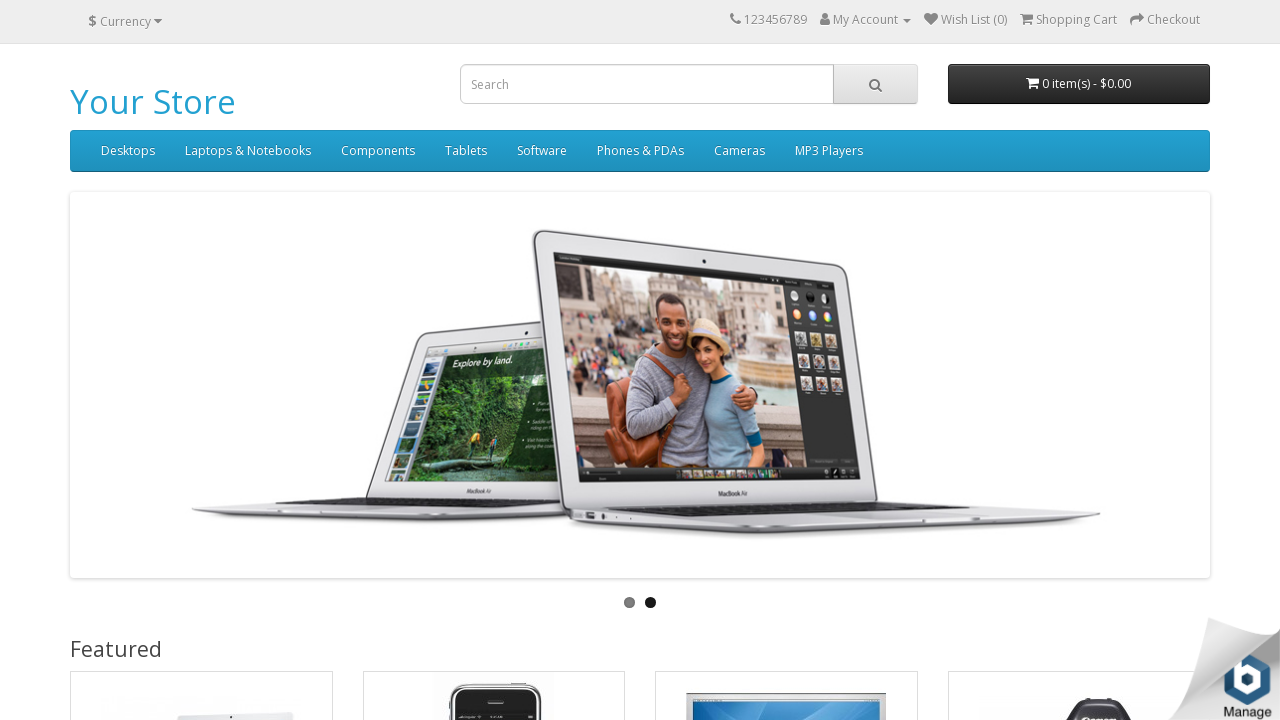

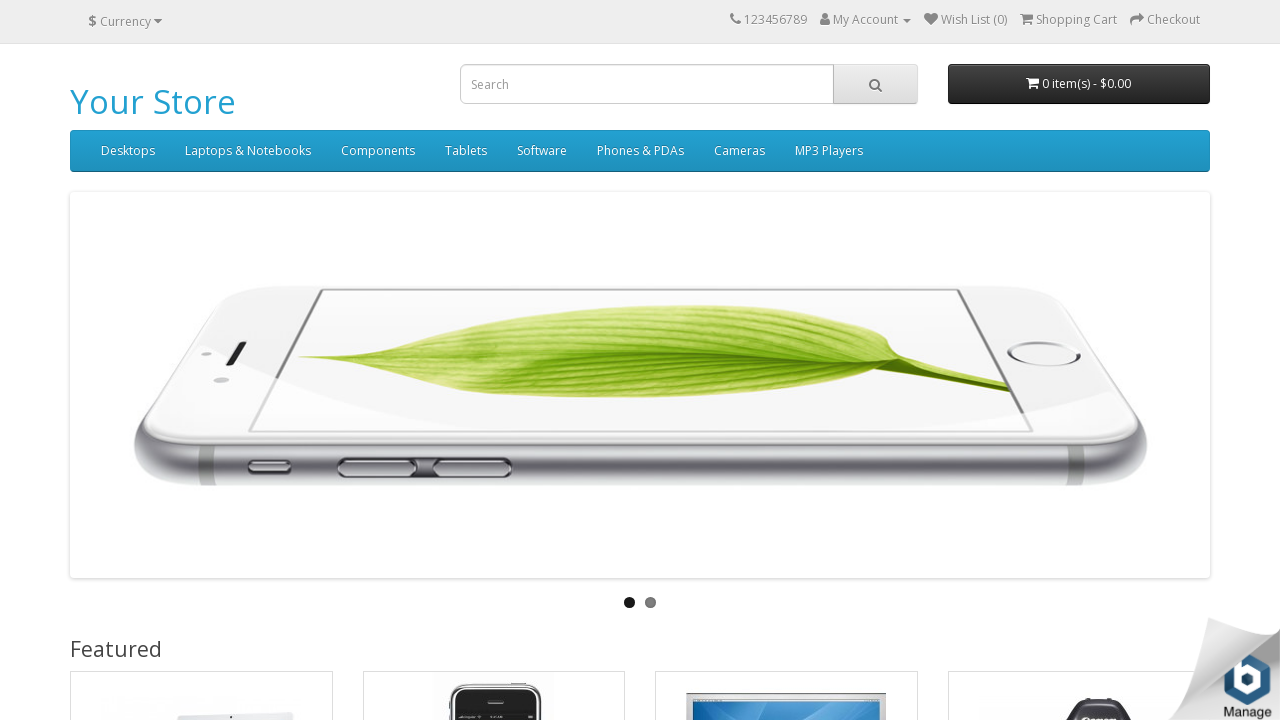